Tests renaming a button by entering text in an input field and clicking to update

Starting URL: http://uitestingplayground.com/home

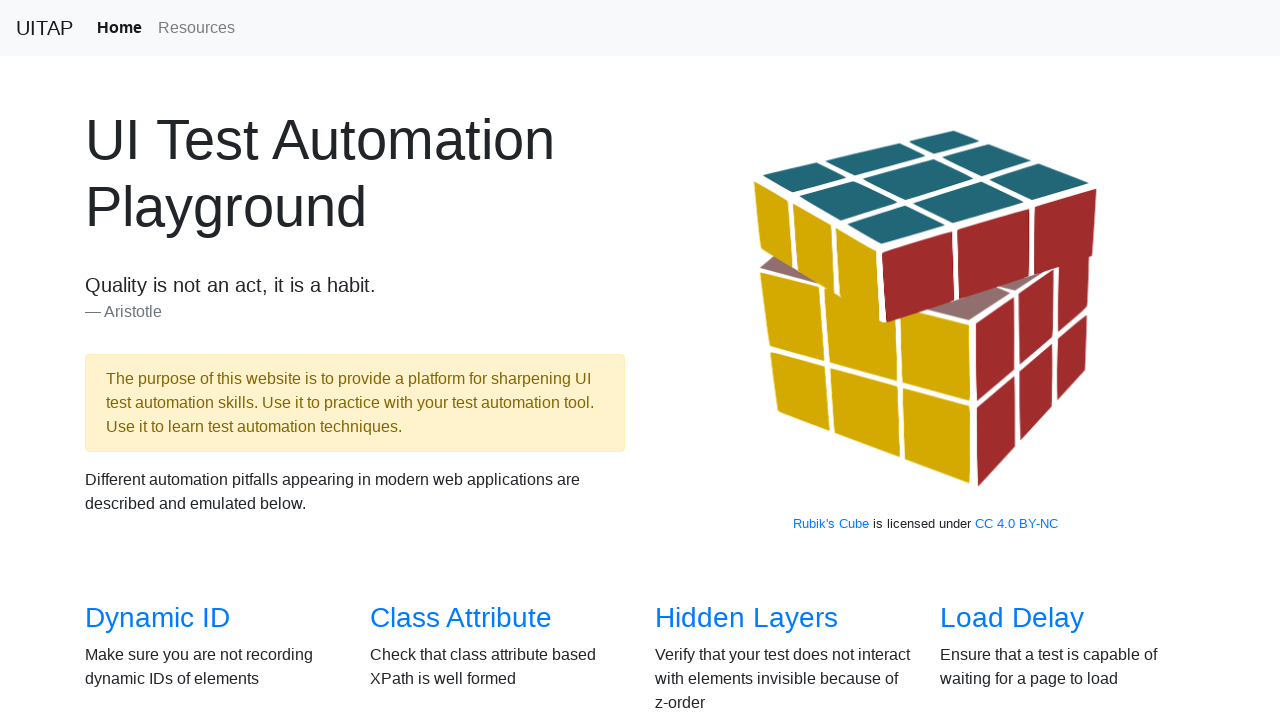

Clicked on Text Input navigation link at (1002, 360) on text=Text Input
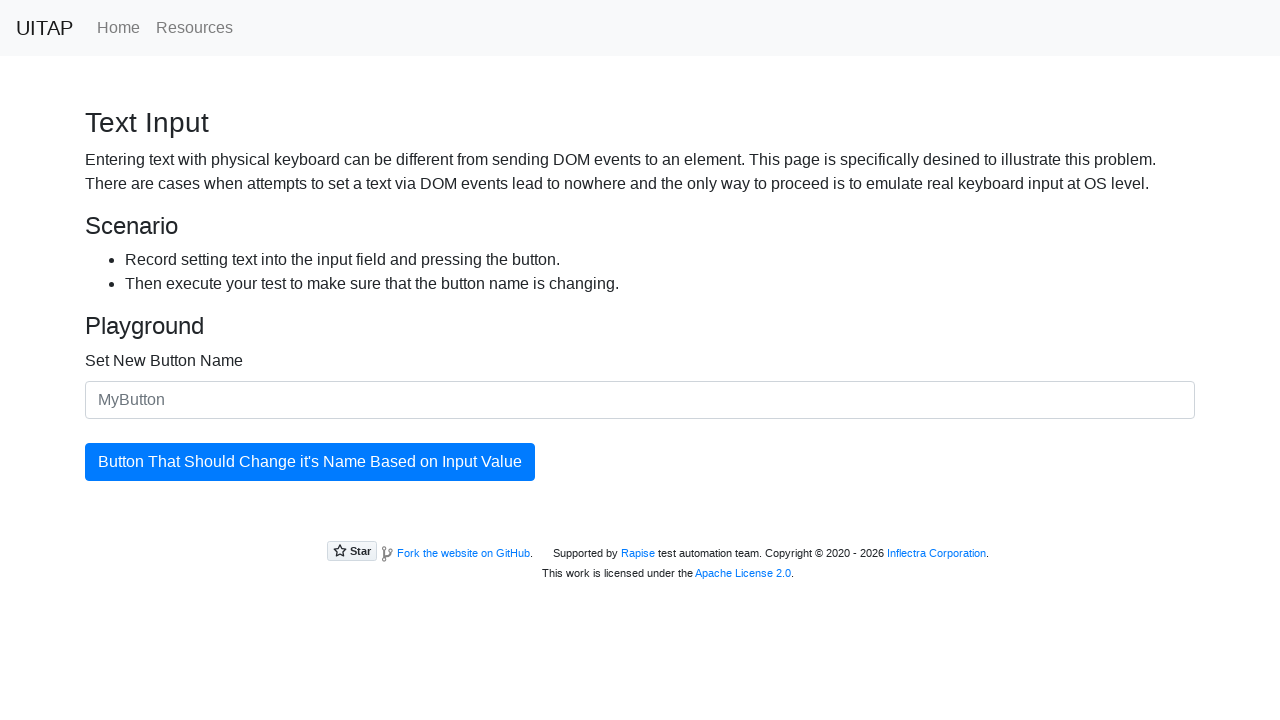

Clicked on the button name input field at (640, 400) on #newButtonName
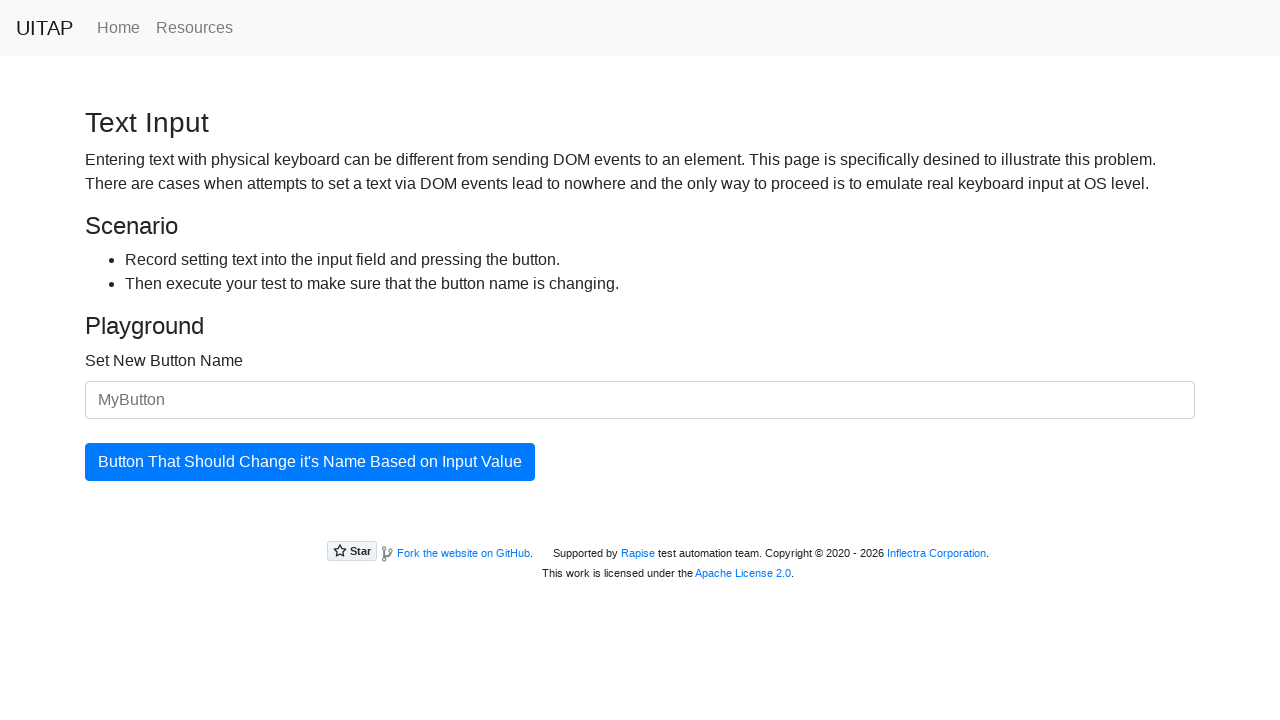

Entered 'test button ' as the new button name on #newButtonName
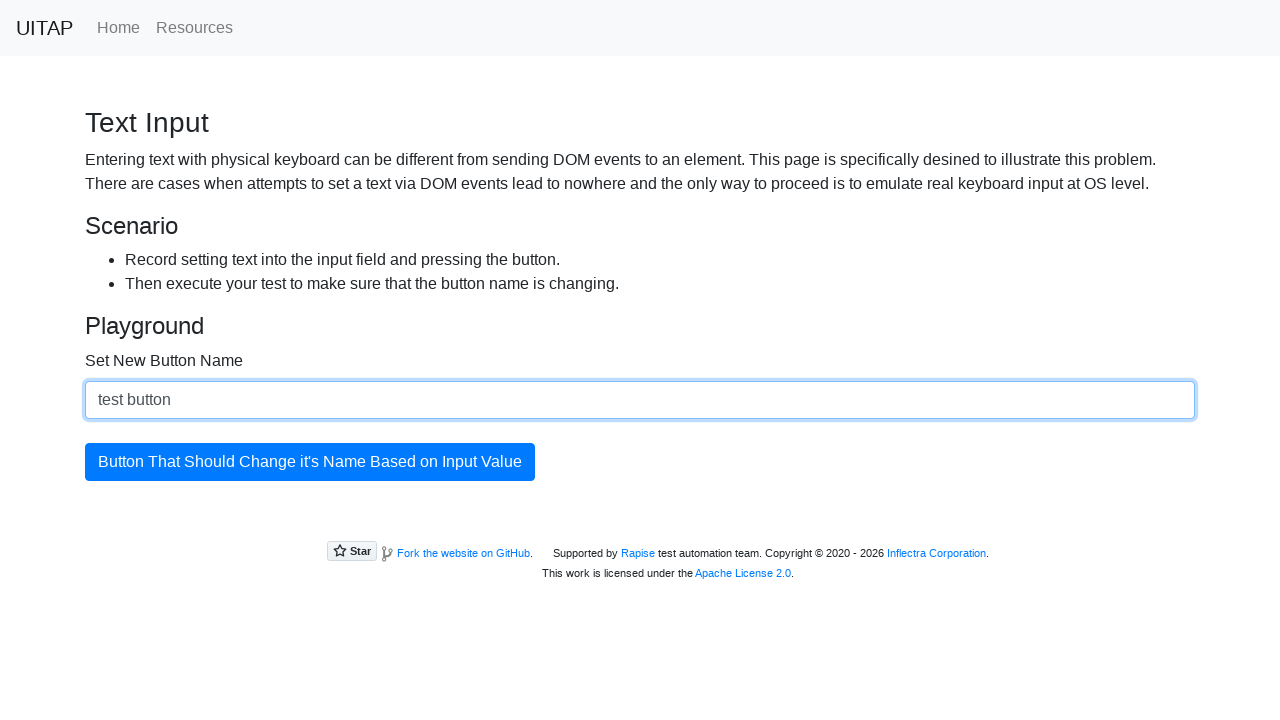

Clicked update button (first click) at (310, 462) on #updatingButton
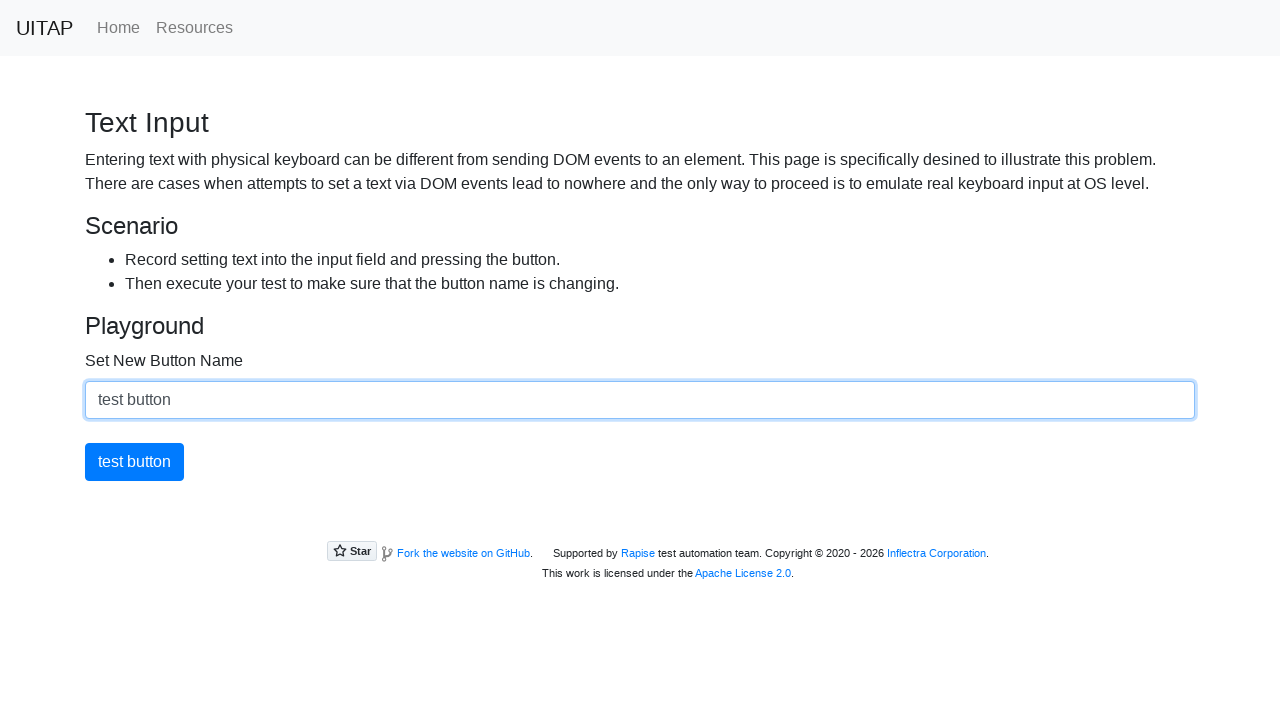

Clicked update button (second click) at (134, 462) on #updatingButton
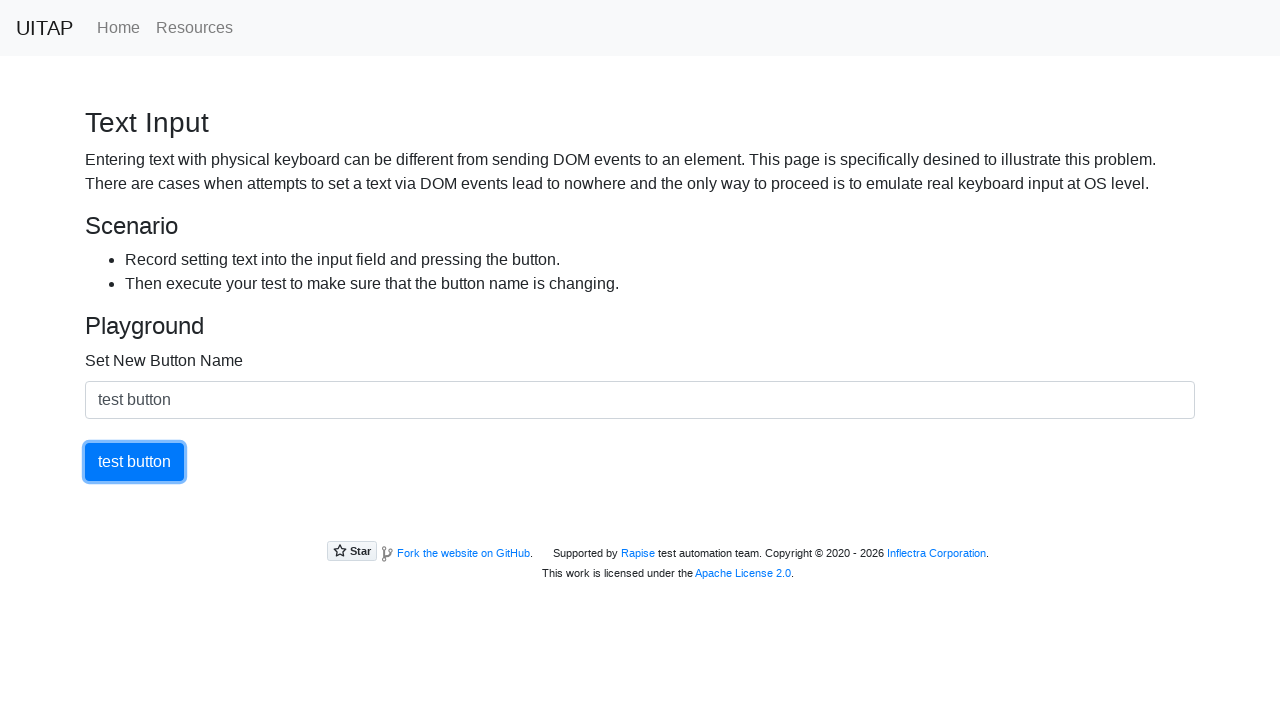

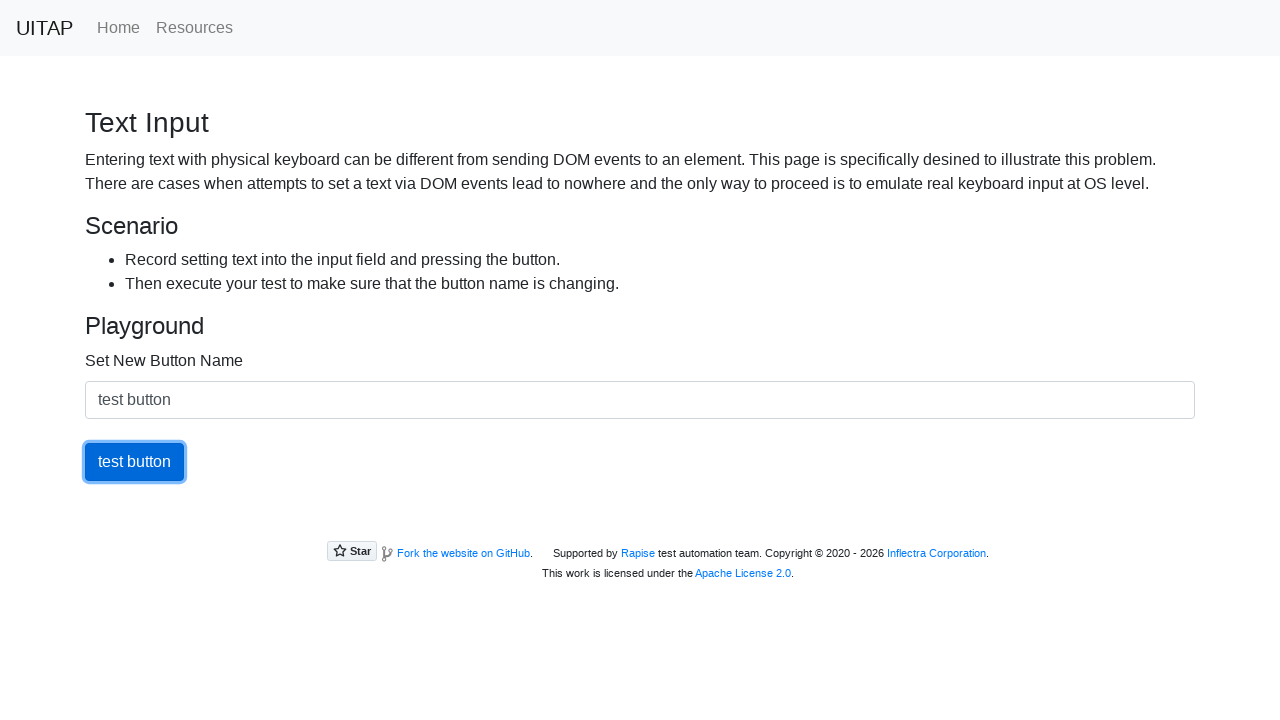